Tests that the currently applied filter link is highlighted with selected class

Starting URL: https://demo.playwright.dev/todomvc

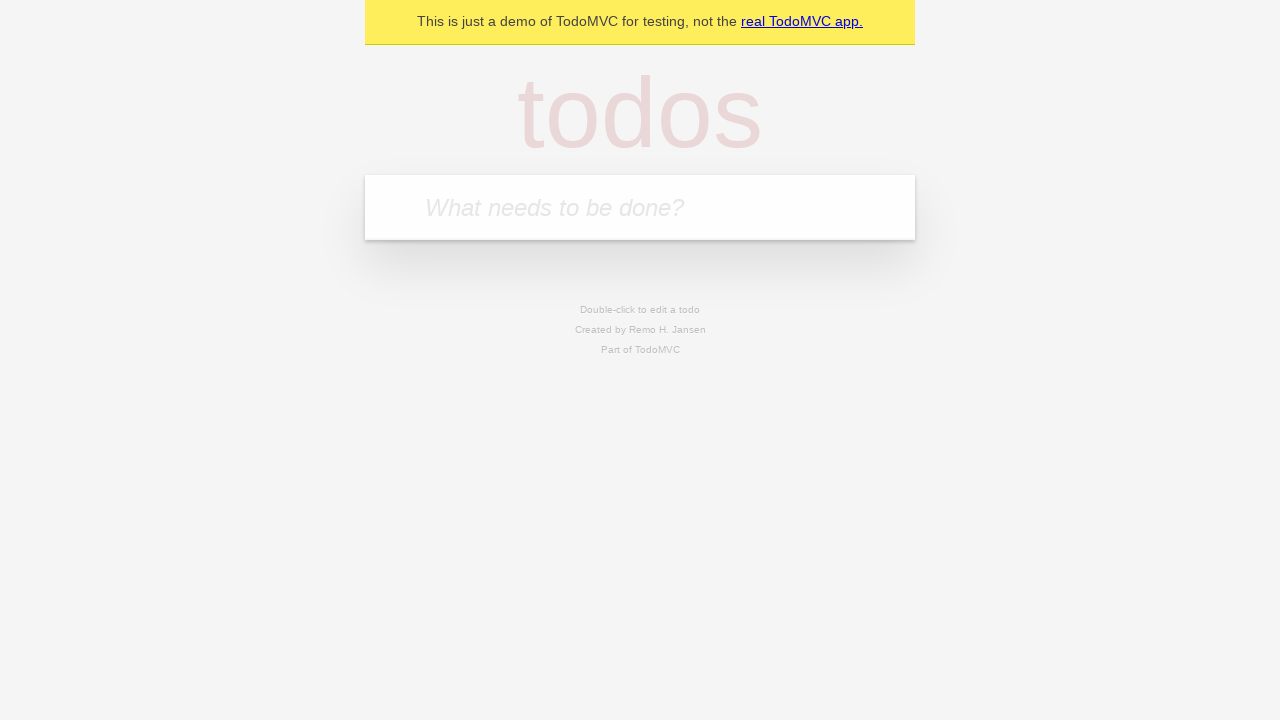

Filled todo input with 'buy some cheese' on internal:attr=[placeholder="What needs to be done?"i]
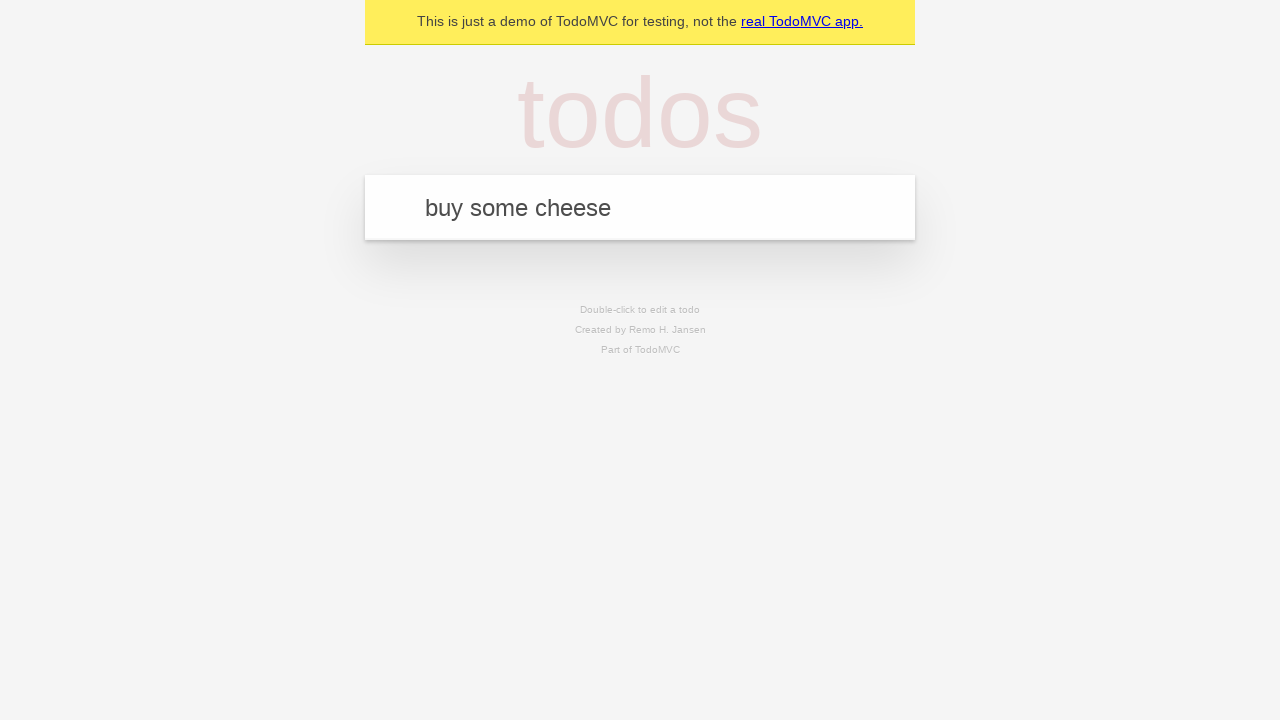

Pressed Enter to create first todo on internal:attr=[placeholder="What needs to be done?"i]
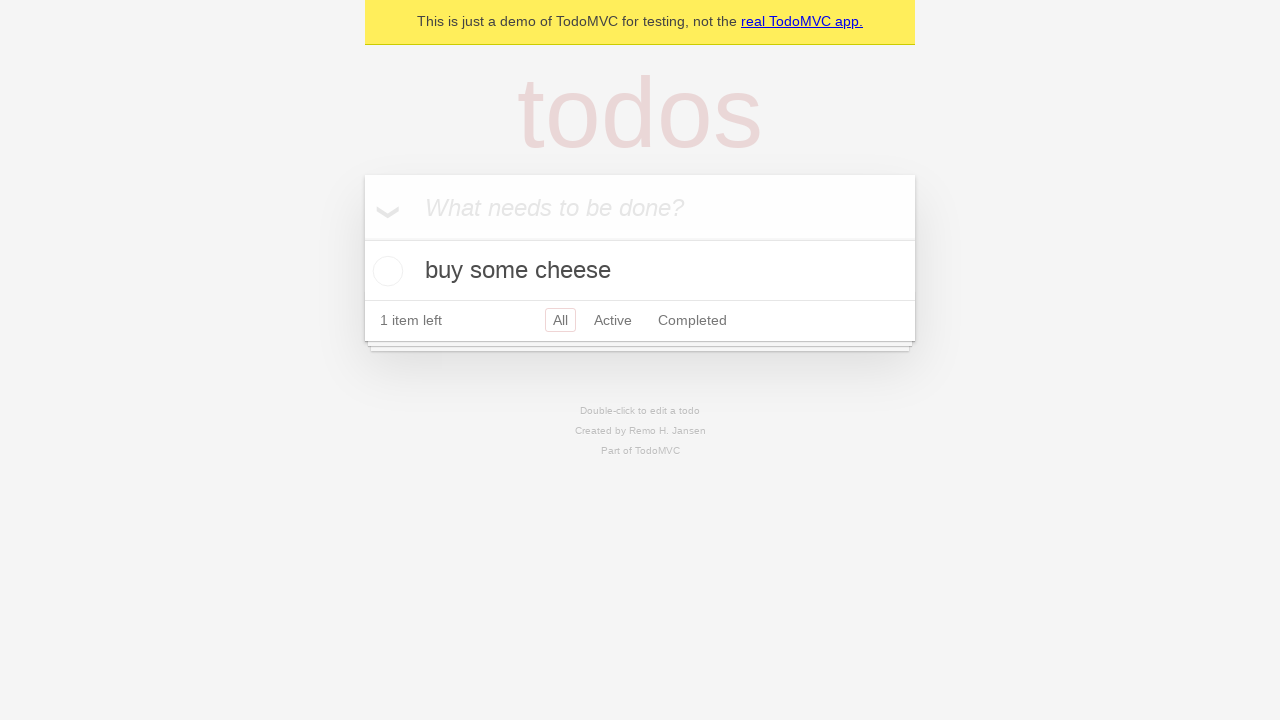

Filled todo input with 'feed the cat' on internal:attr=[placeholder="What needs to be done?"i]
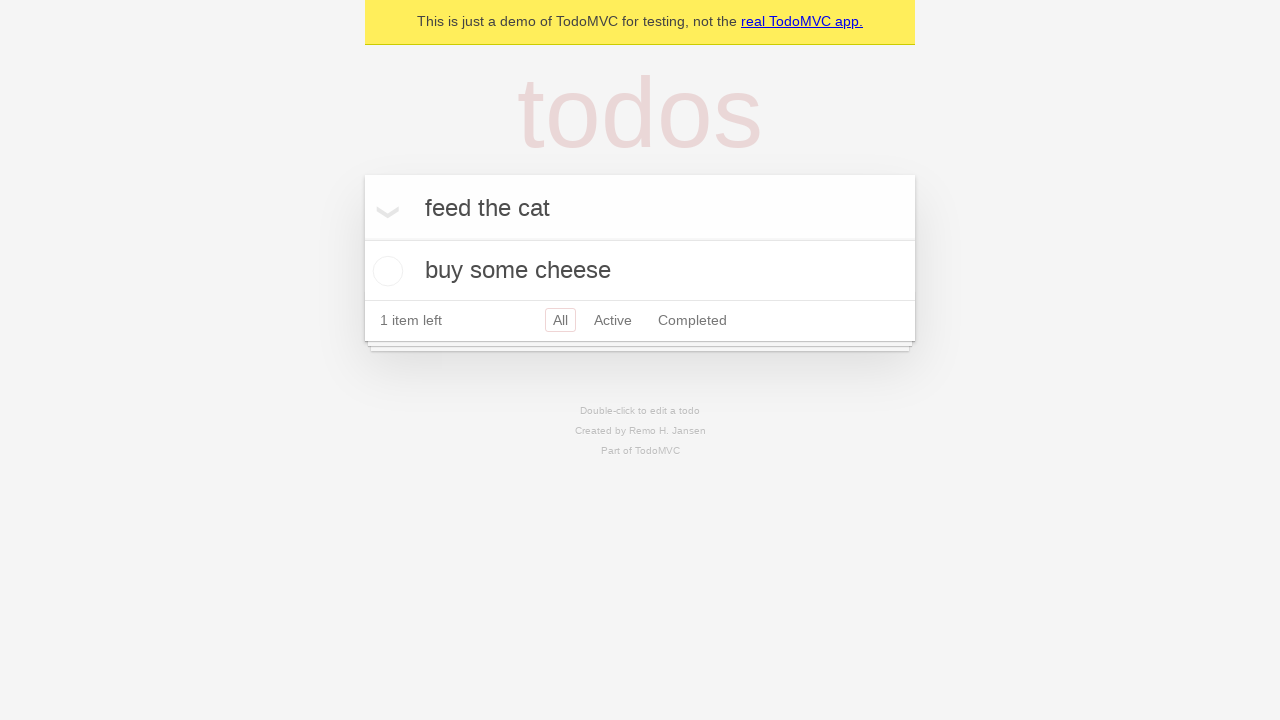

Pressed Enter to create second todo on internal:attr=[placeholder="What needs to be done?"i]
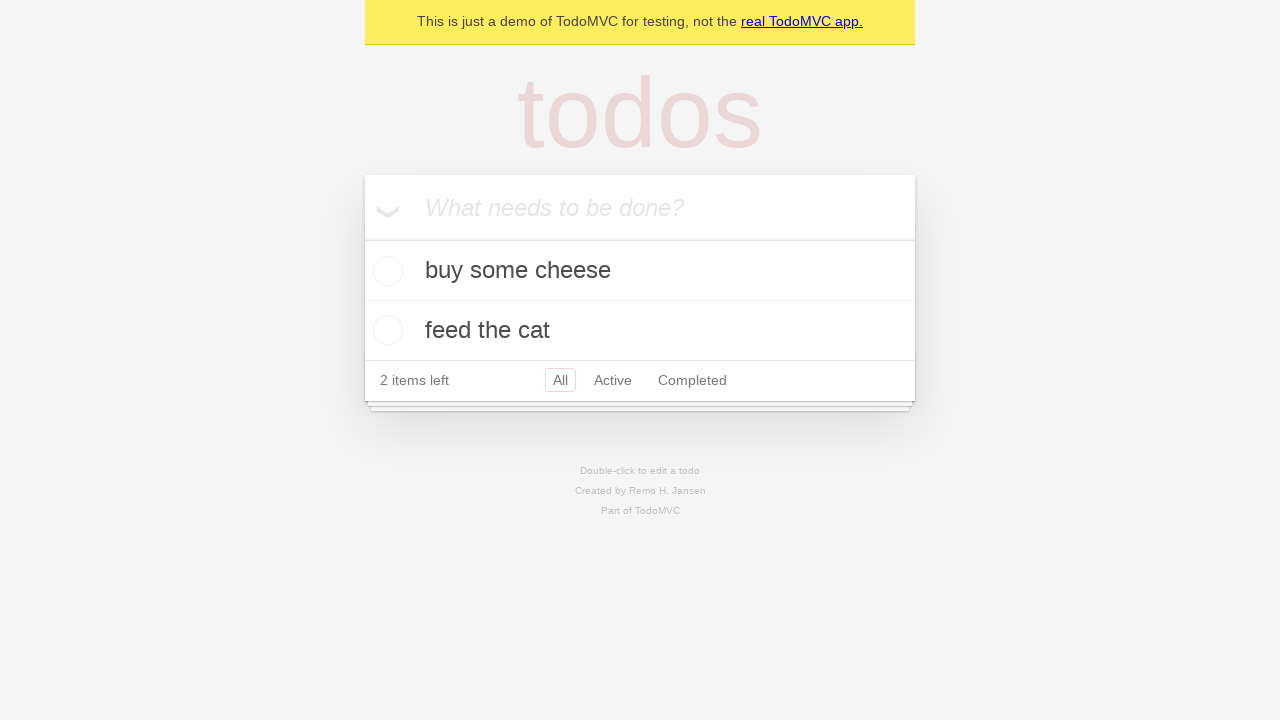

Filled todo input with 'book a doctors appointment' on internal:attr=[placeholder="What needs to be done?"i]
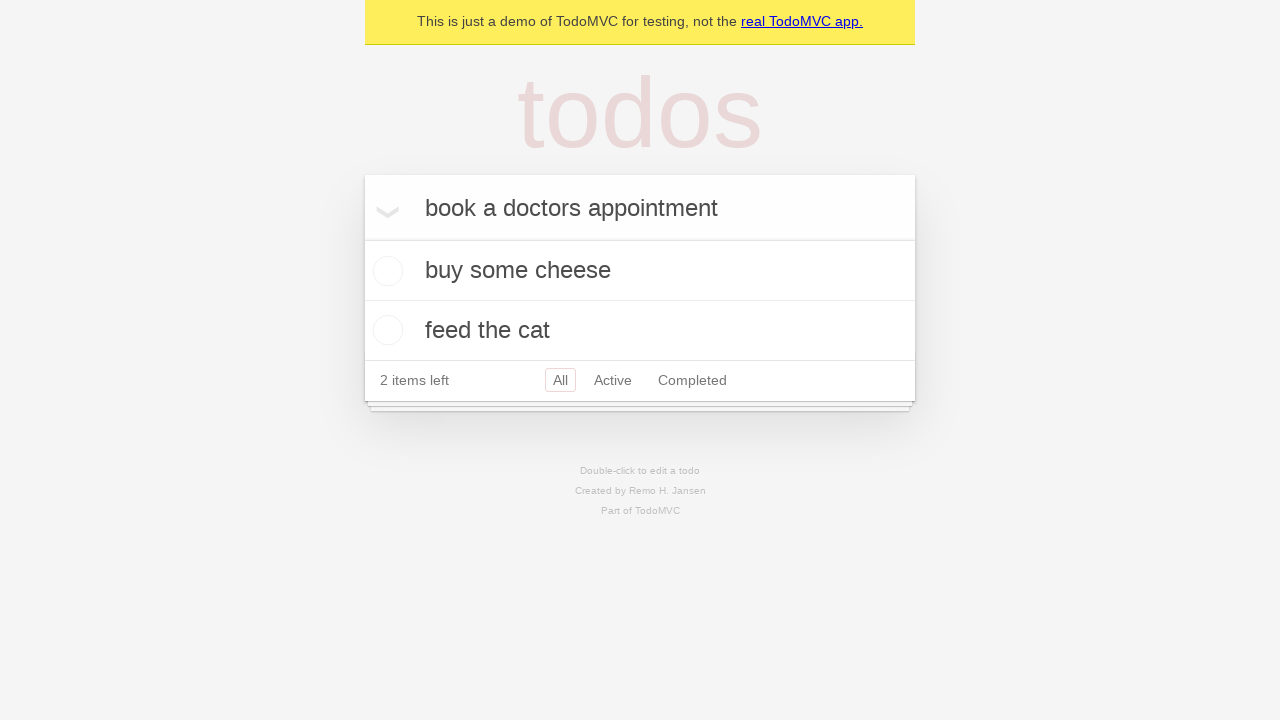

Pressed Enter to create third todo on internal:attr=[placeholder="What needs to be done?"i]
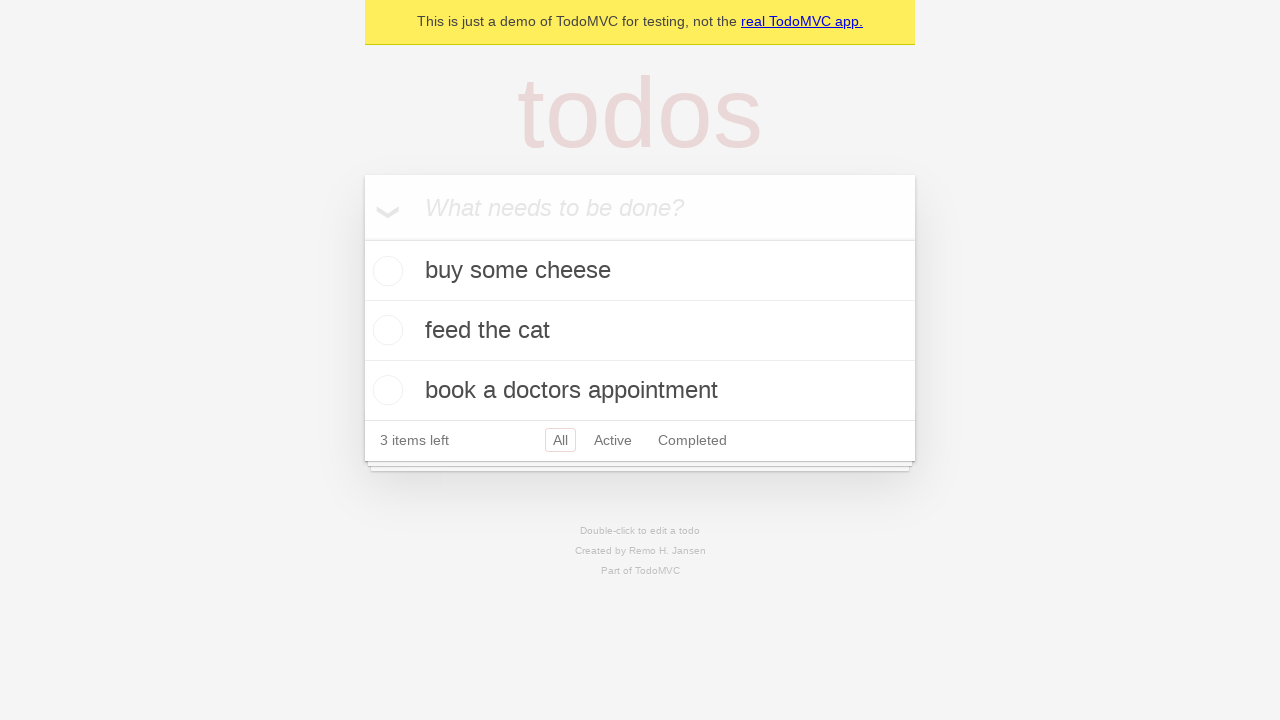

Clicked Active filter link at (613, 440) on internal:role=link[name="Active"i]
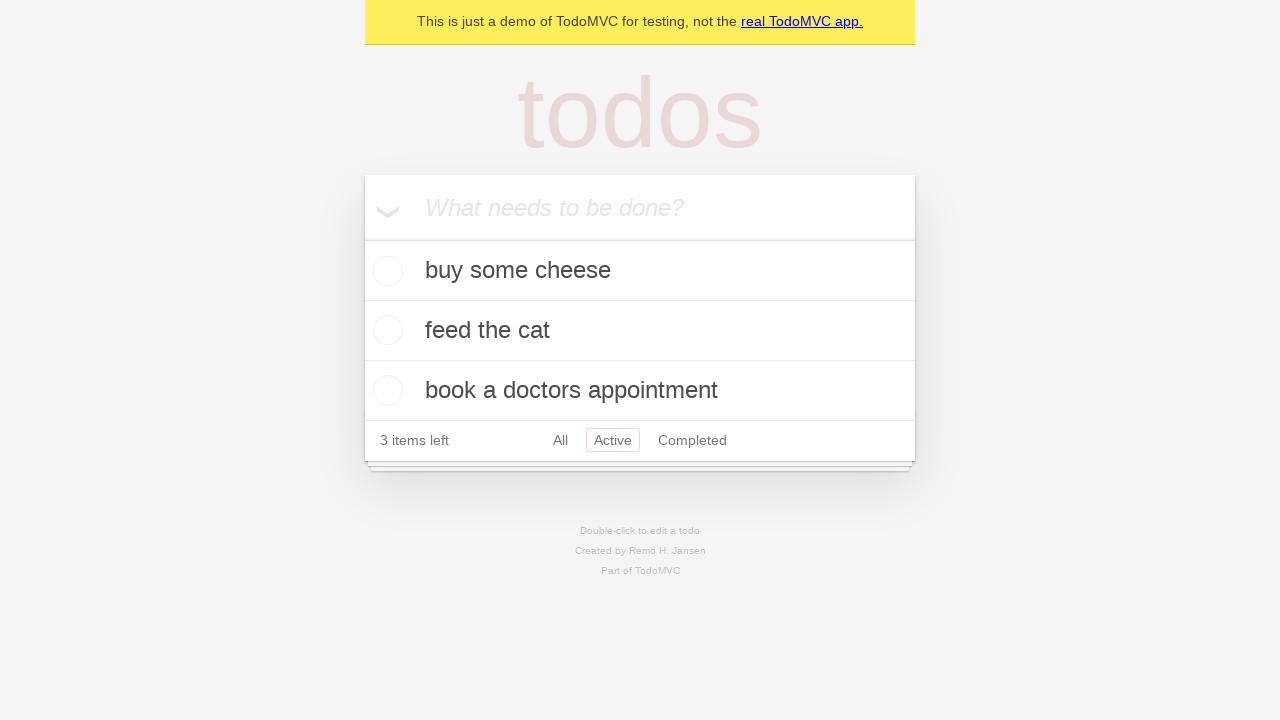

Clicked Completed filter link at (692, 440) on internal:role=link[name="Completed"i]
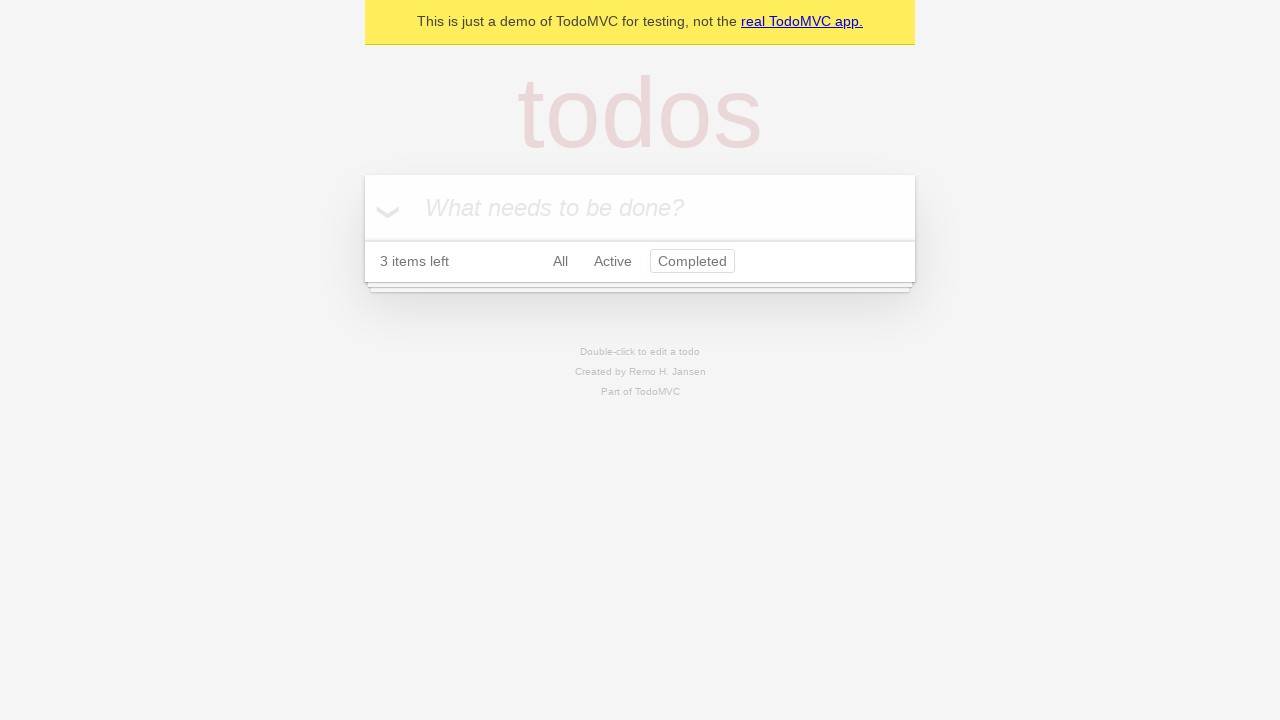

Verified that Completed filter link is highlighted with selected class
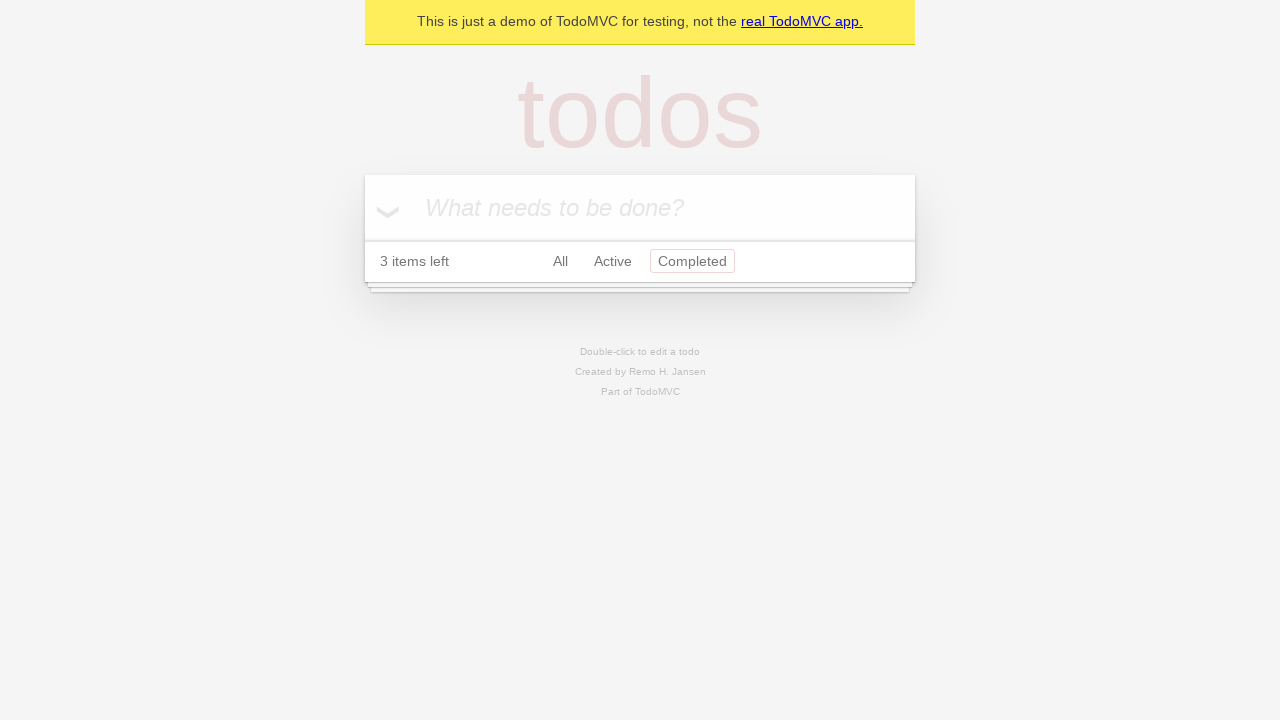

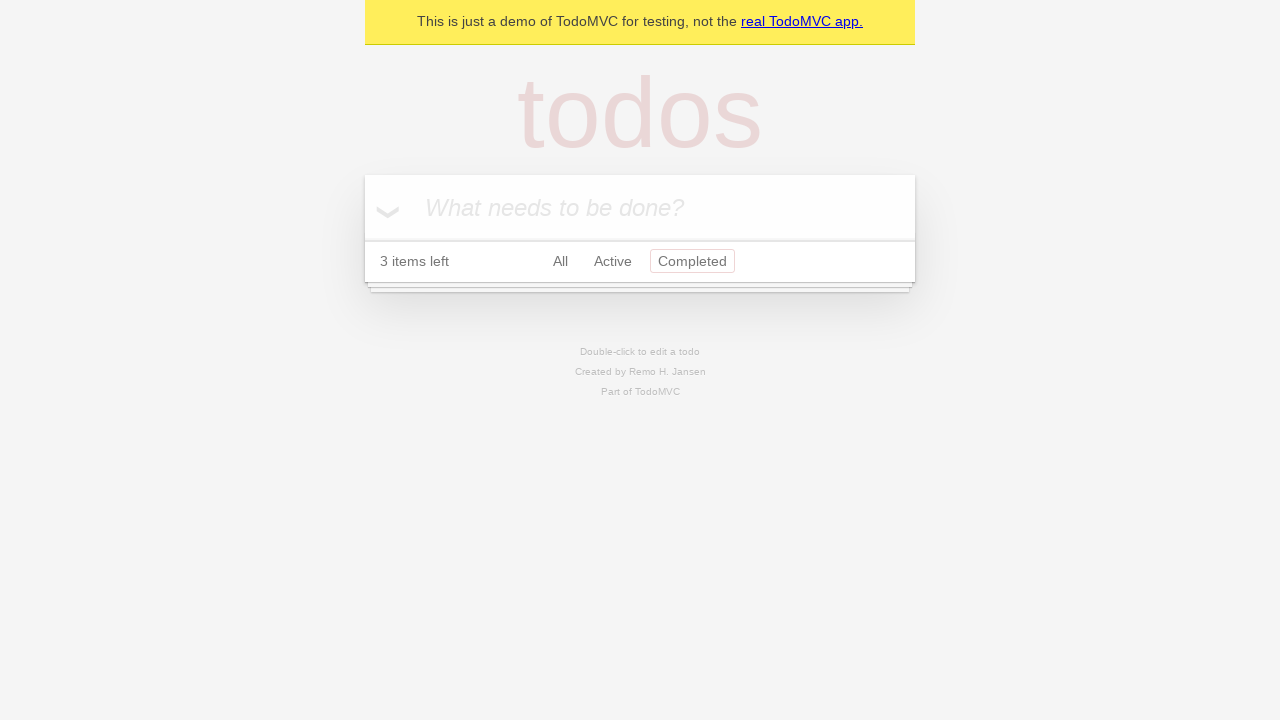